Tests the currency dropdown functionality by clicking on the currency selector in the footer and selecting different currency options to verify the prices update

Starting URL: https://www.alojamiento.io/property/apartamentos-centro-coló3n/BC-189483

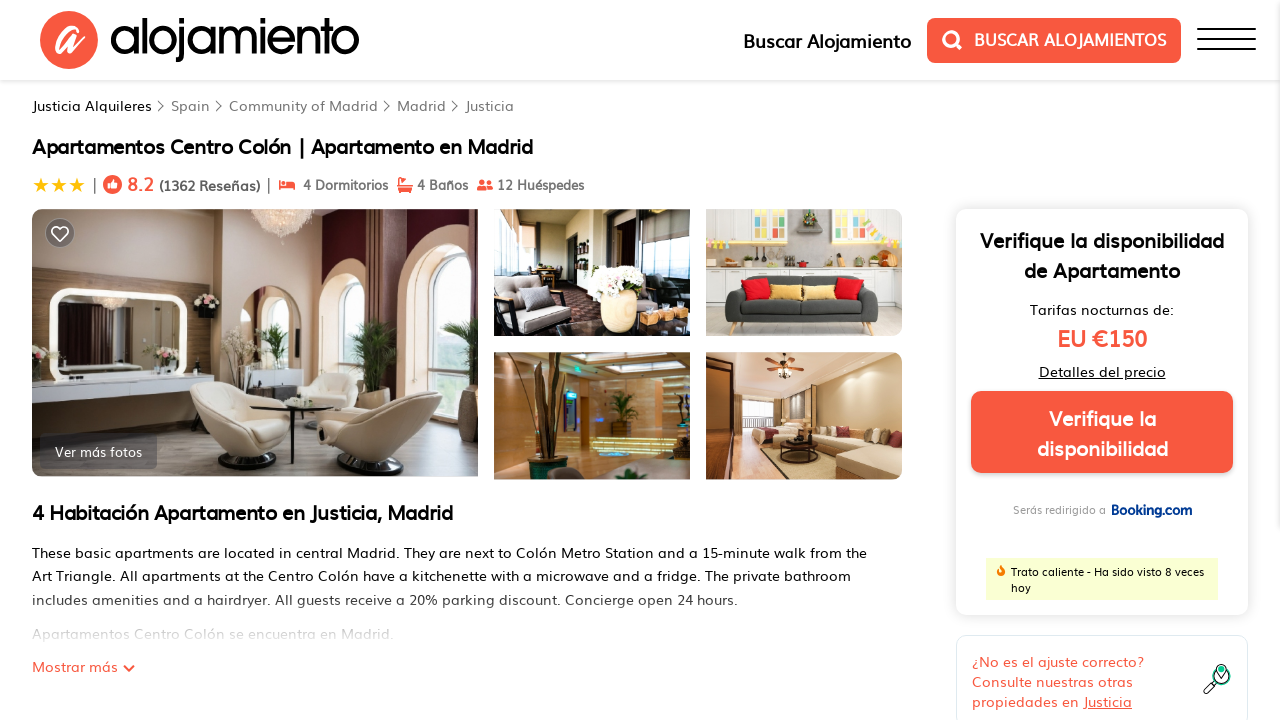

Waited for initial availability price element to load
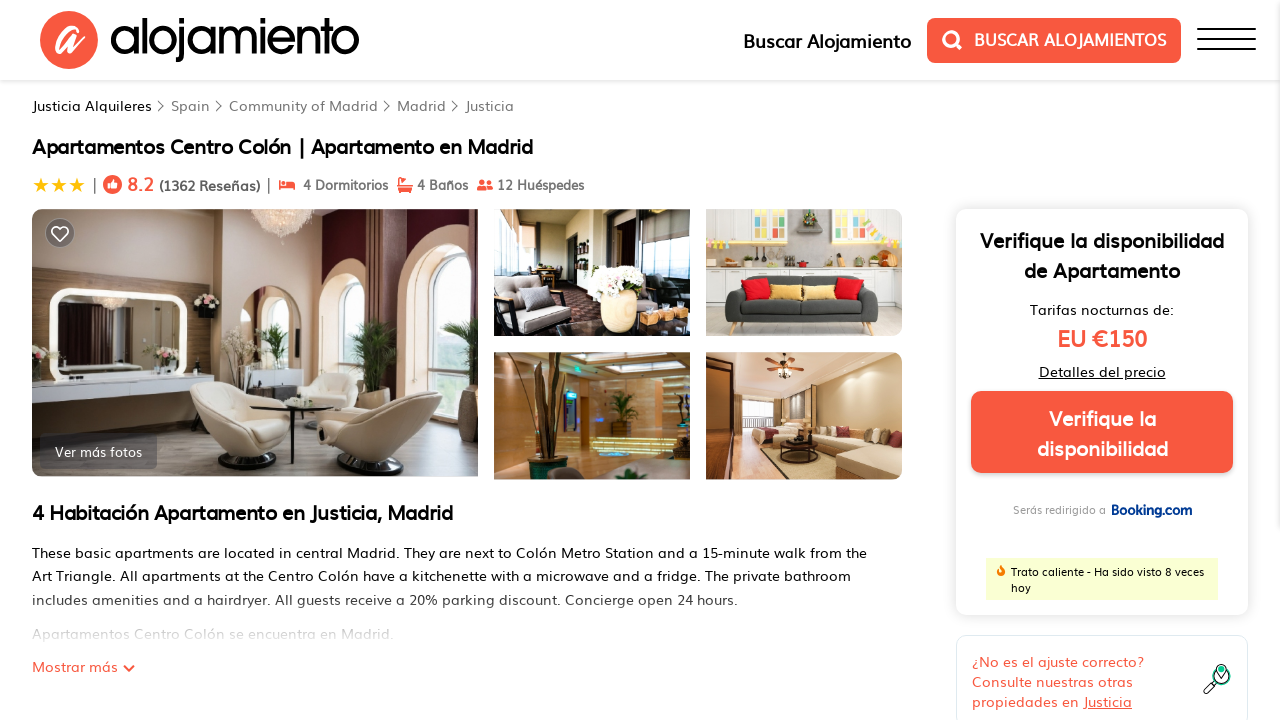

Waited for price elements in cards to load
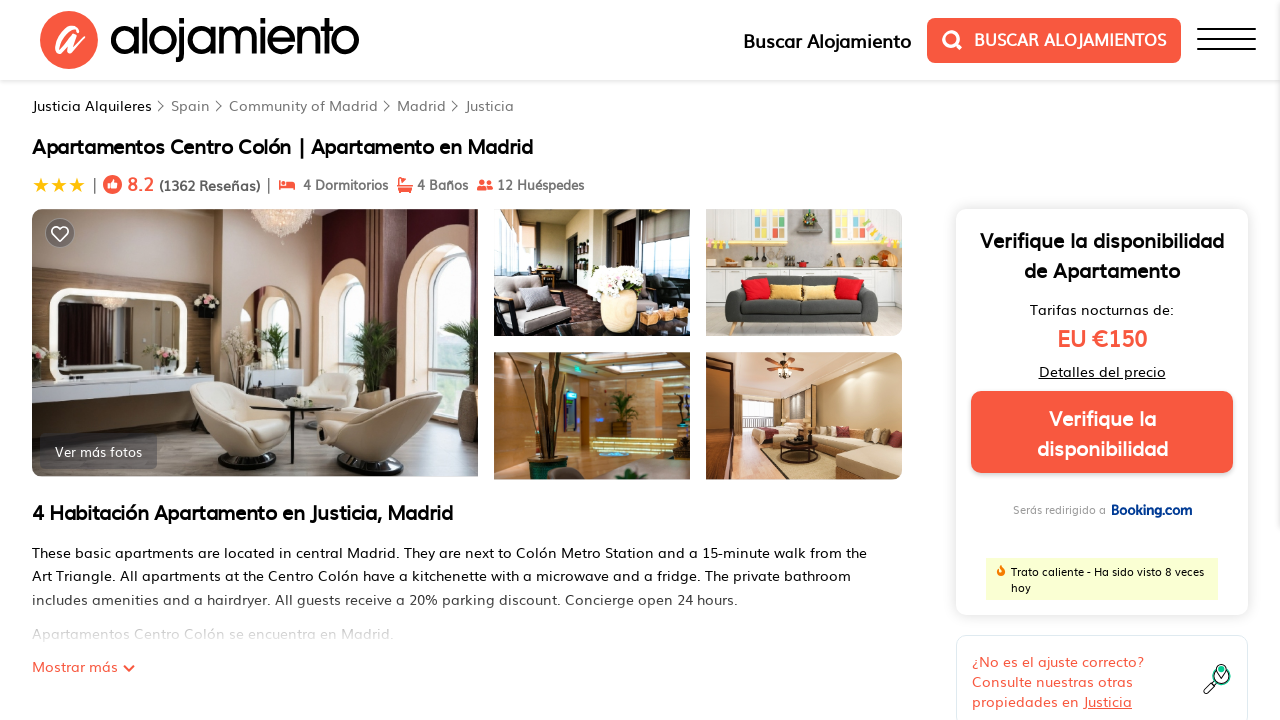

Waited for currency dropdown in footer to be present
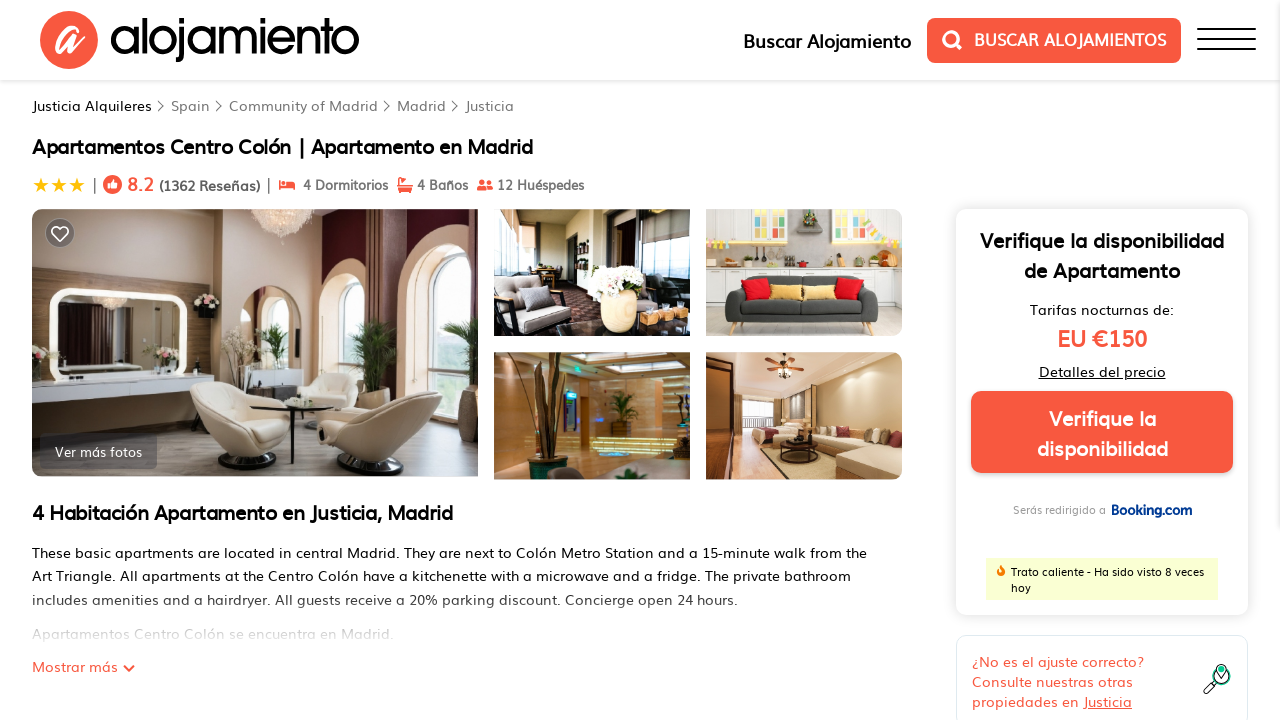

Scrolled to currency dropdown in footer
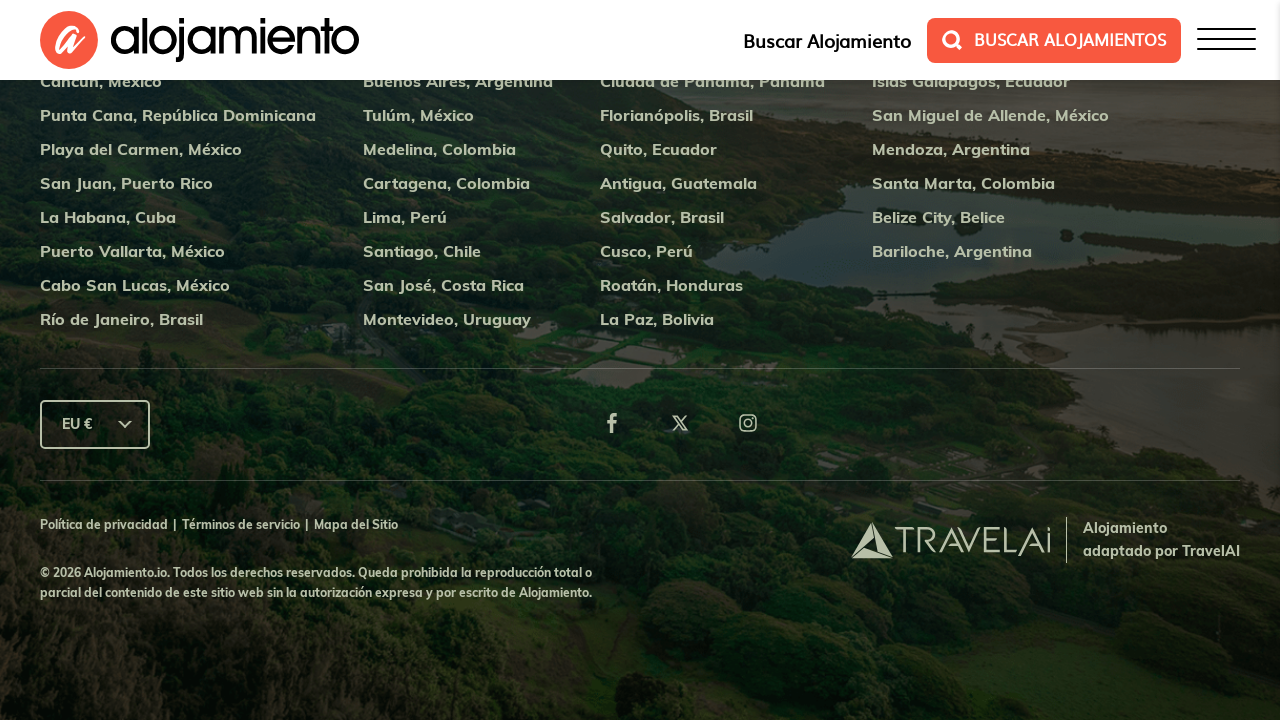

Clicked on the currency dropdown selector at (95, 424) on #js-currency-sort-footer
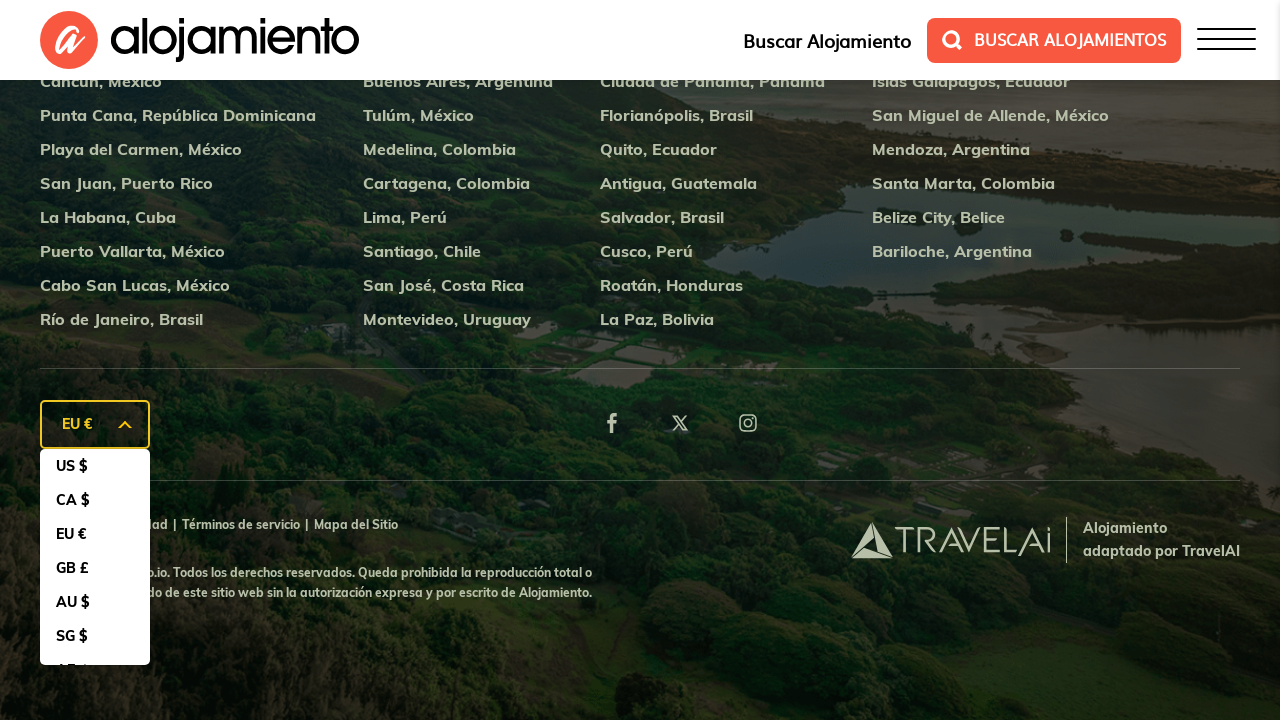

Waited for currency options to appear in dropdown menu
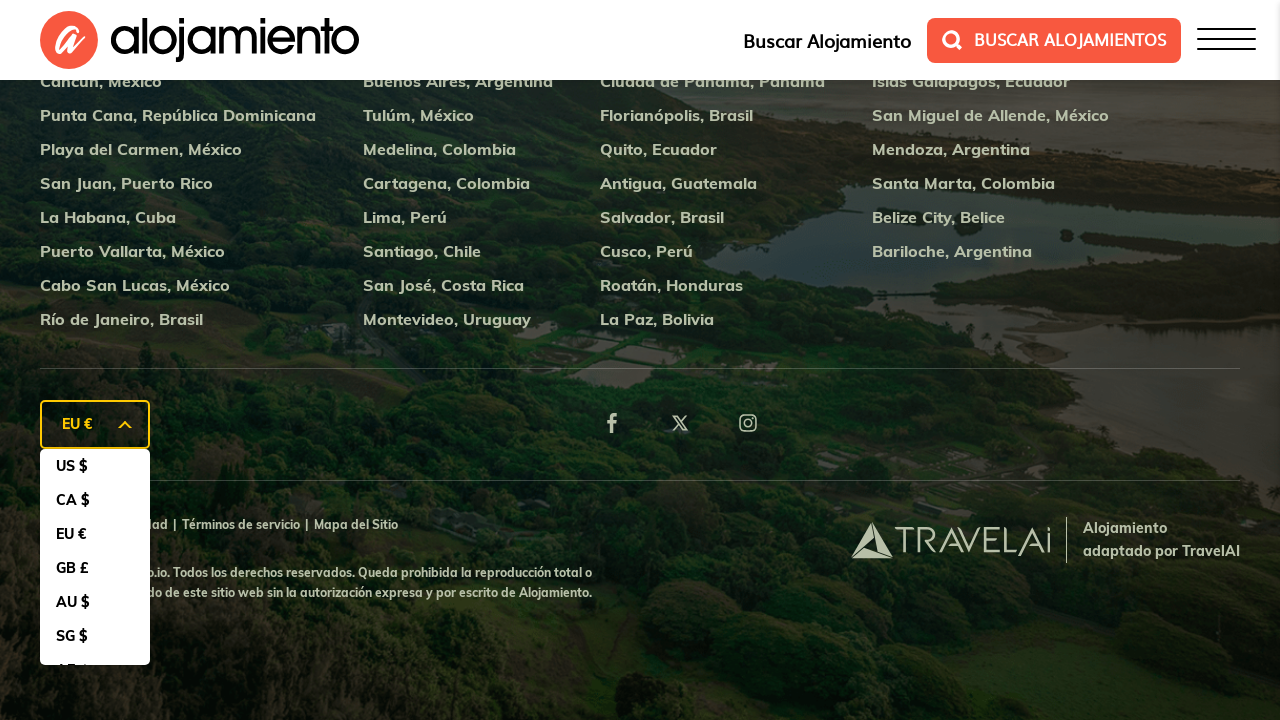

Located all currency option elements
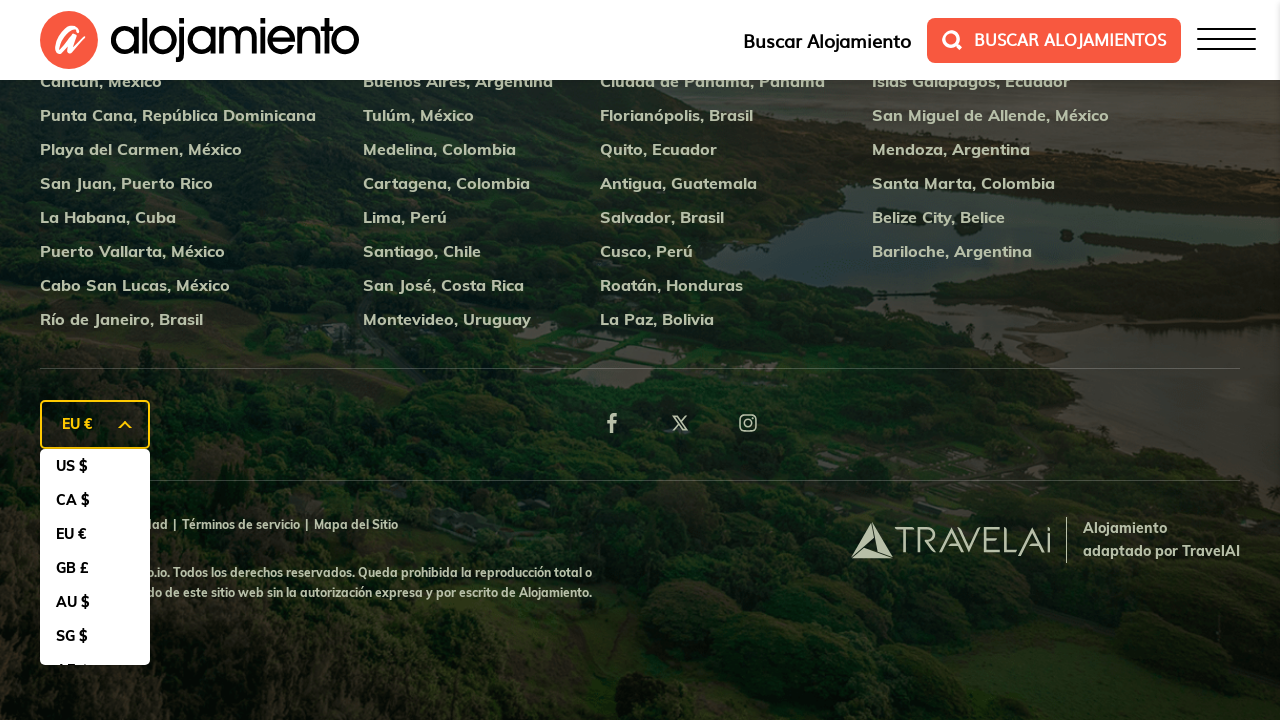

Selected alternative currency from dropdown menu at (95, 500) on div.footer-section div.footer-currency-dd ul.select-ul li >> nth=1
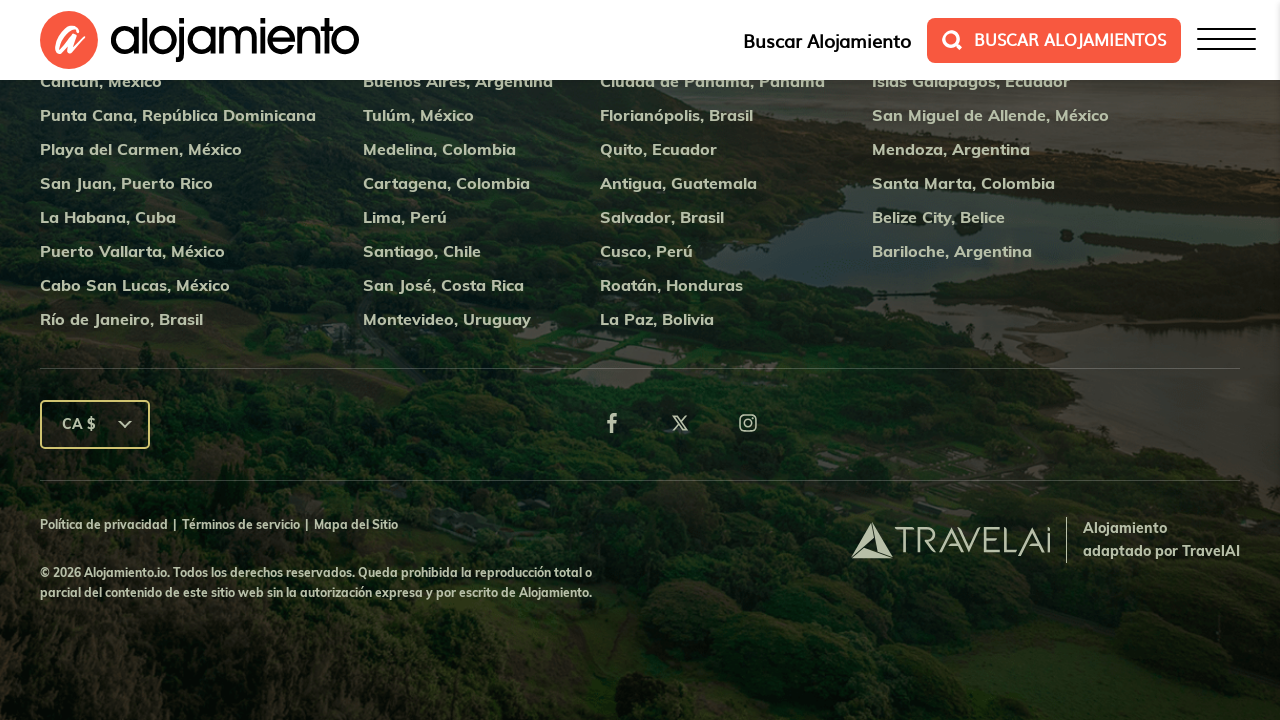

Waited for prices to update after currency change
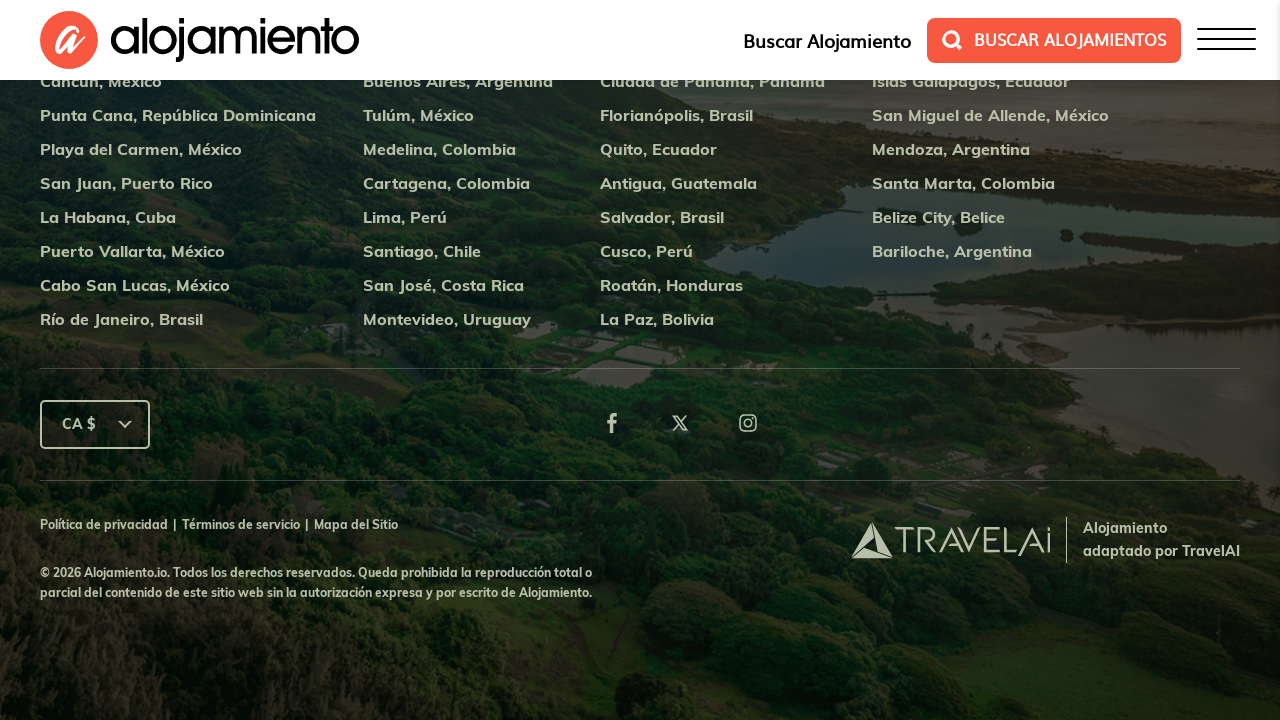

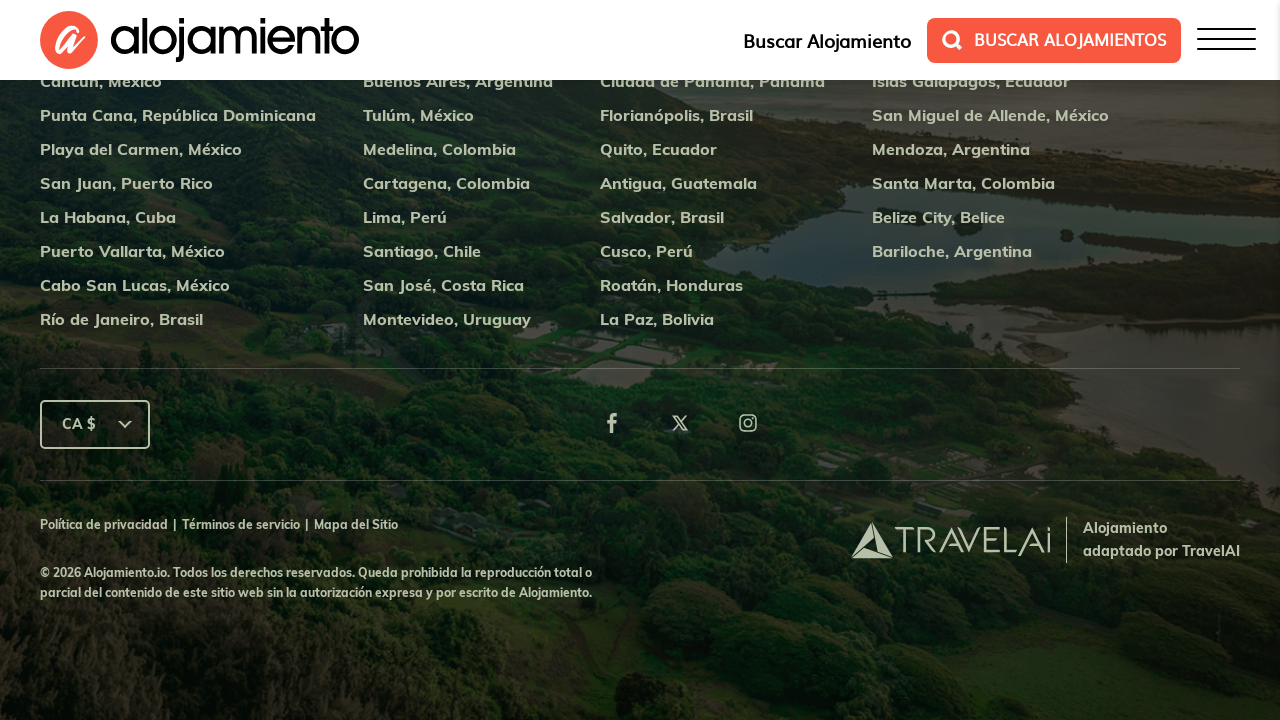